Tests that clicking Clear completed removes completed items from the list

Starting URL: https://demo.playwright.dev/todomvc

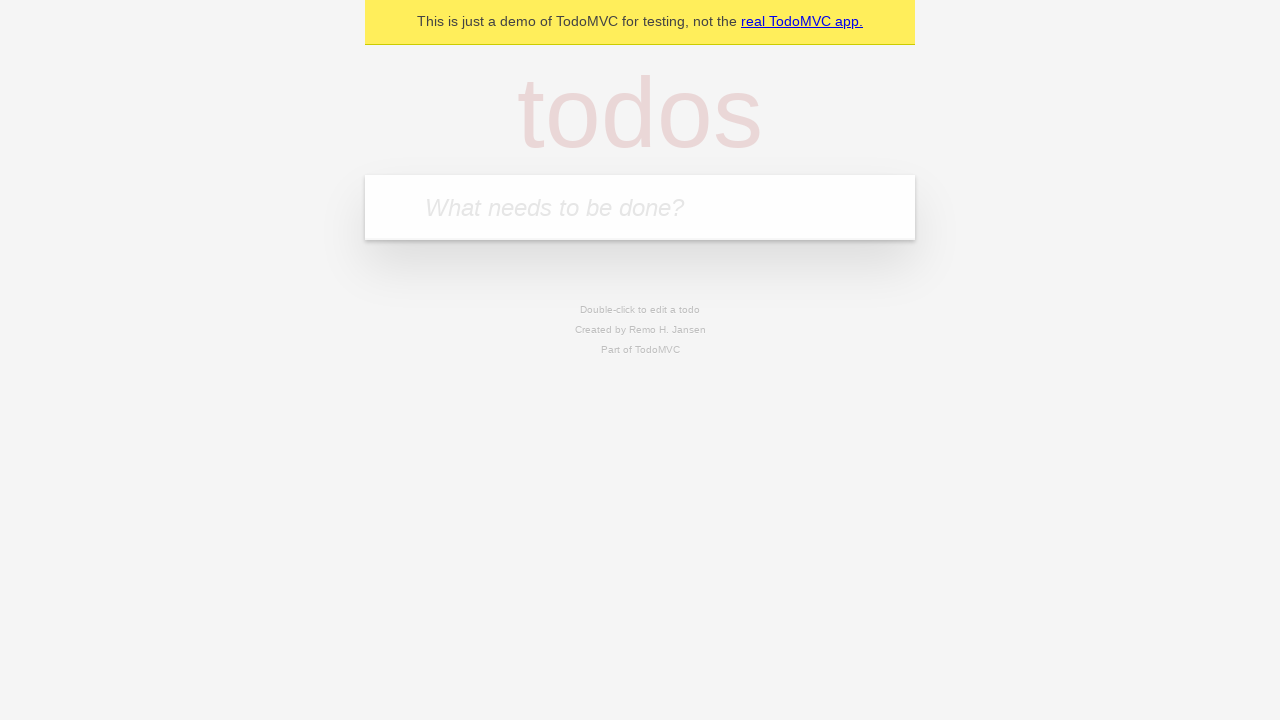

Filled todo input with 'buy some cheese' on internal:attr=[placeholder="What needs to be done?"i]
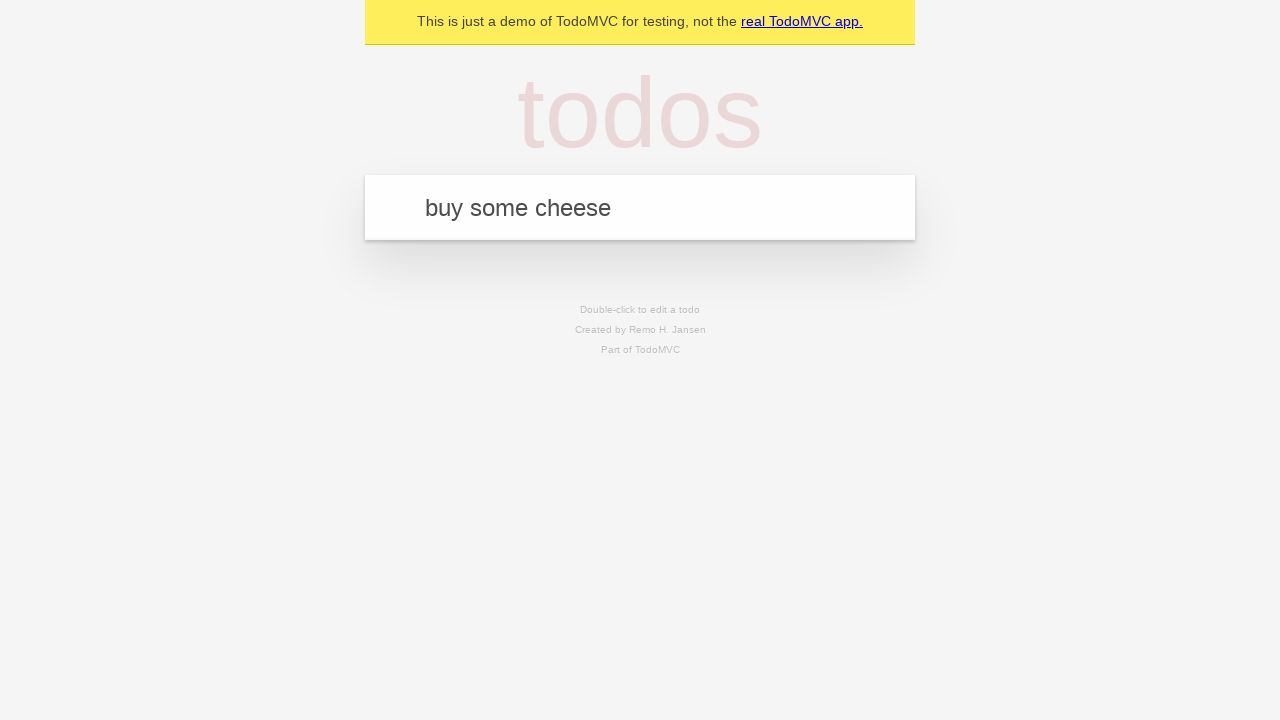

Pressed Enter to add first todo on internal:attr=[placeholder="What needs to be done?"i]
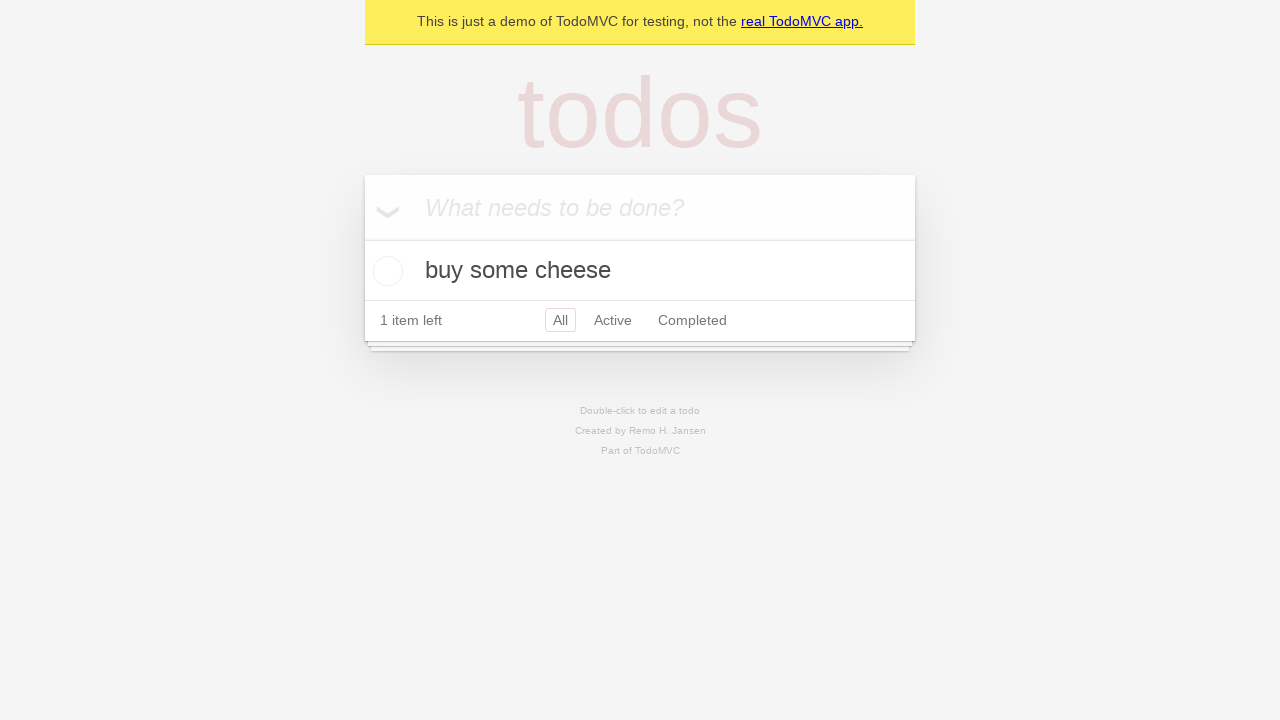

Filled todo input with 'feed the cat' on internal:attr=[placeholder="What needs to be done?"i]
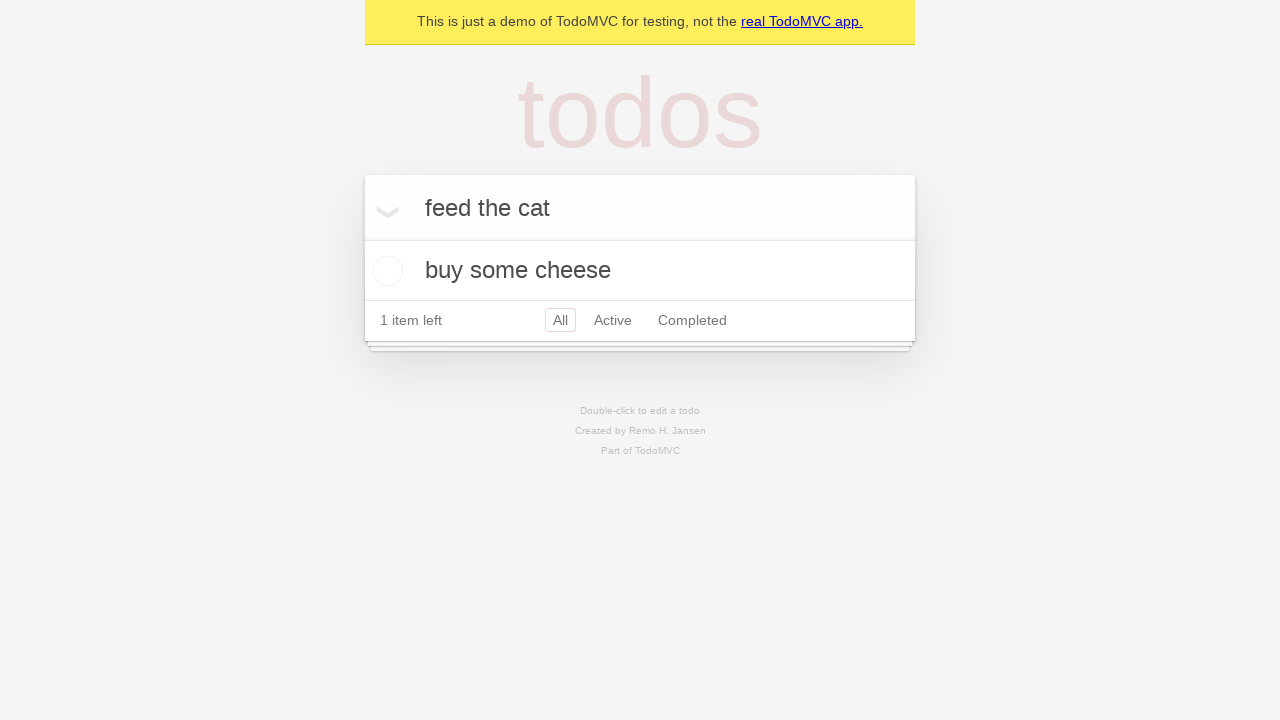

Pressed Enter to add second todo on internal:attr=[placeholder="What needs to be done?"i]
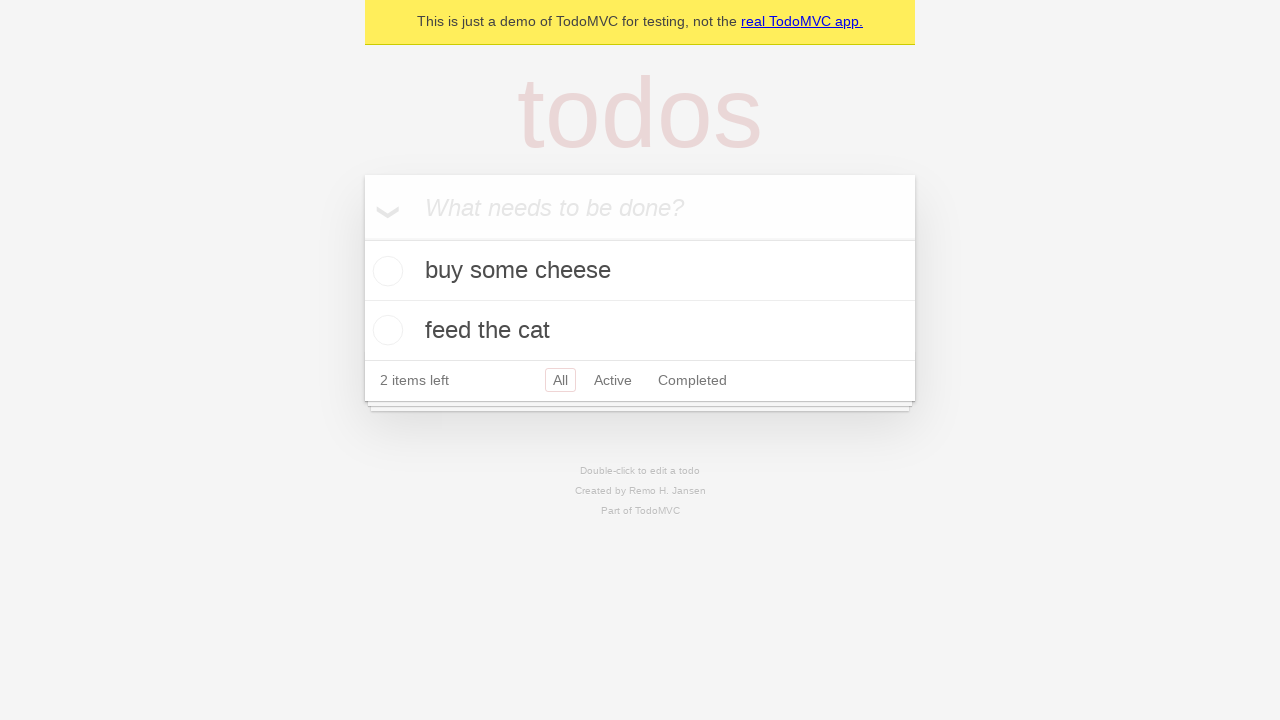

Filled todo input with 'book a doctors appointment' on internal:attr=[placeholder="What needs to be done?"i]
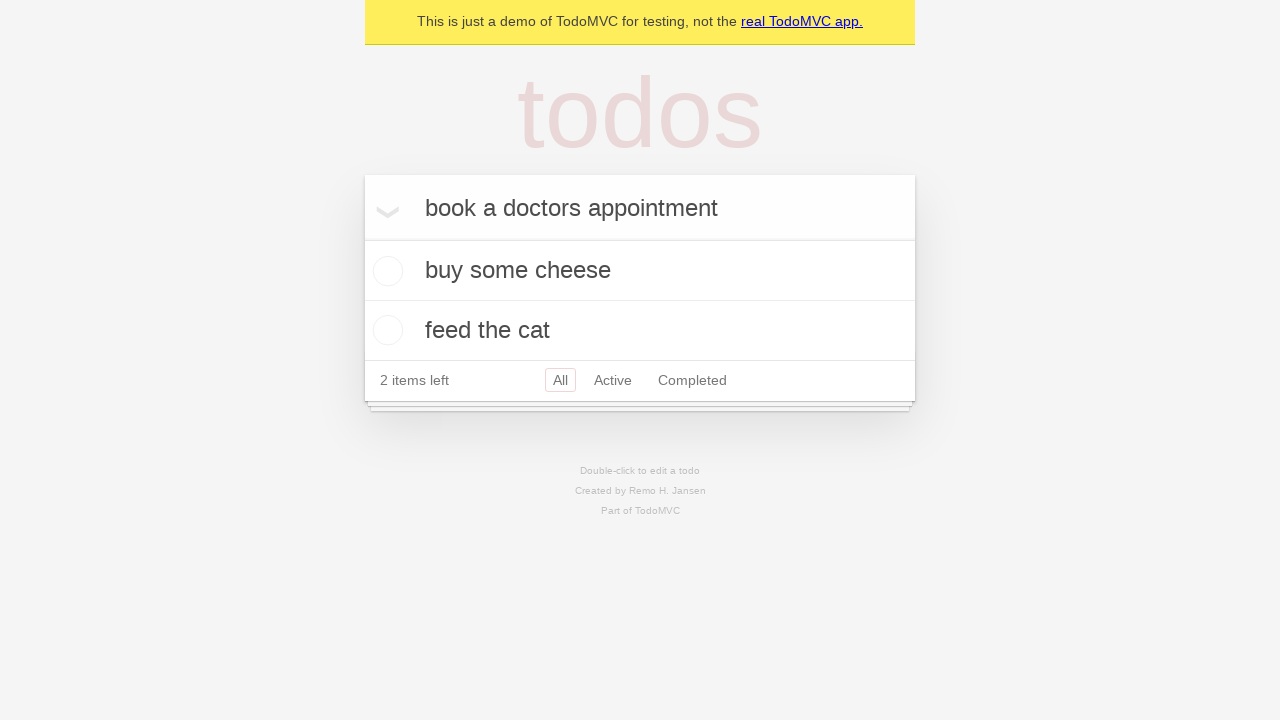

Pressed Enter to add third todo on internal:attr=[placeholder="What needs to be done?"i]
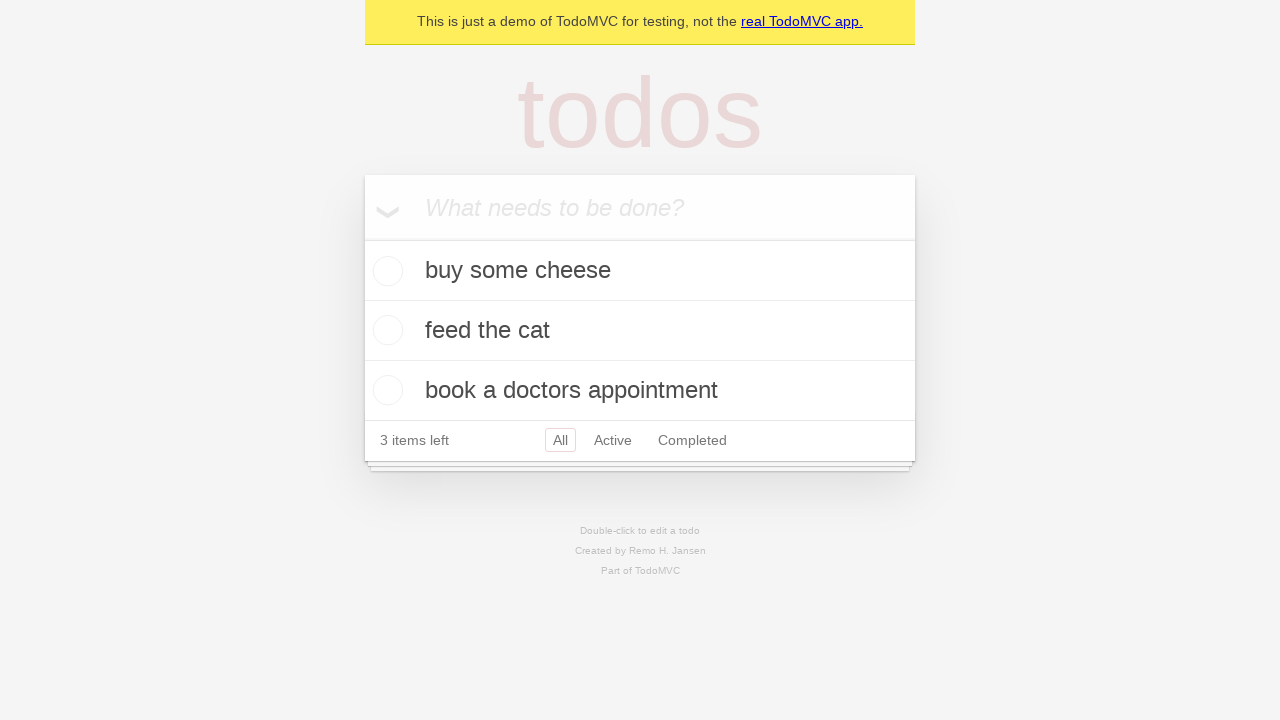

Checked the second todo item 'feed the cat' at (385, 330) on [data-testid='todo-item'] >> nth=1 >> internal:role=checkbox
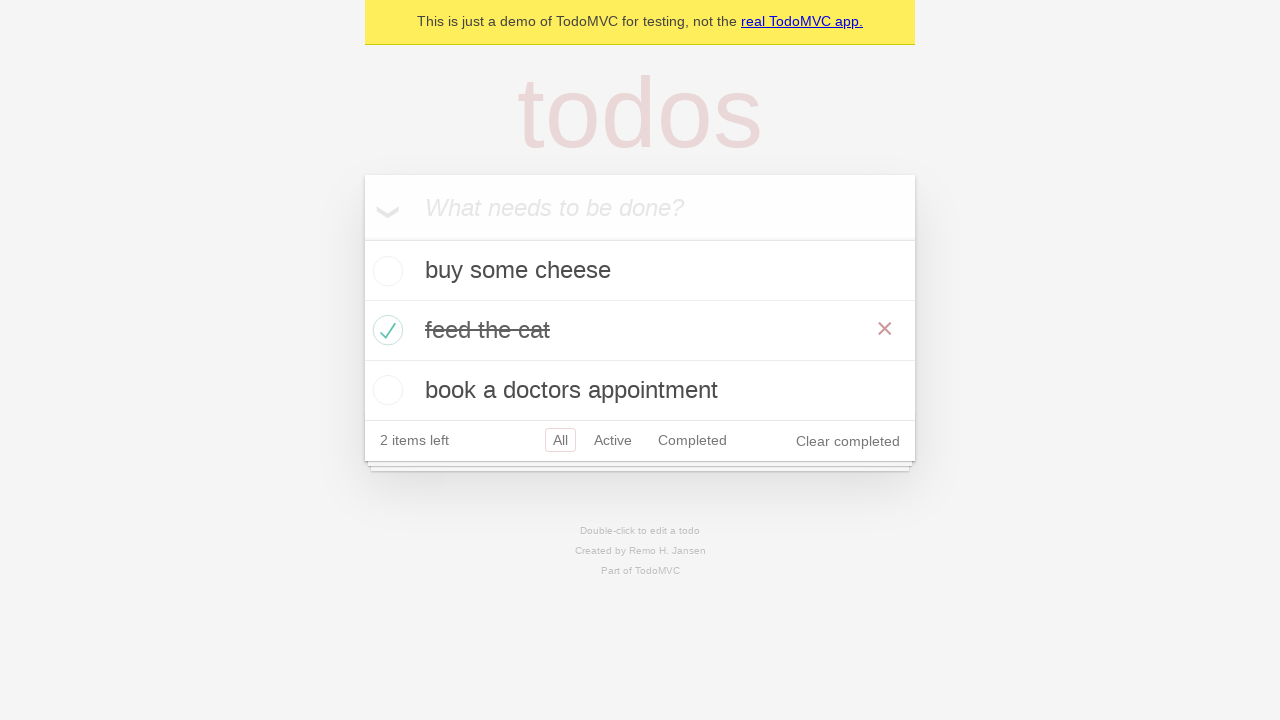

Clicked 'Clear completed' button to remove checked items at (848, 441) on internal:role=button[name="Clear completed"i]
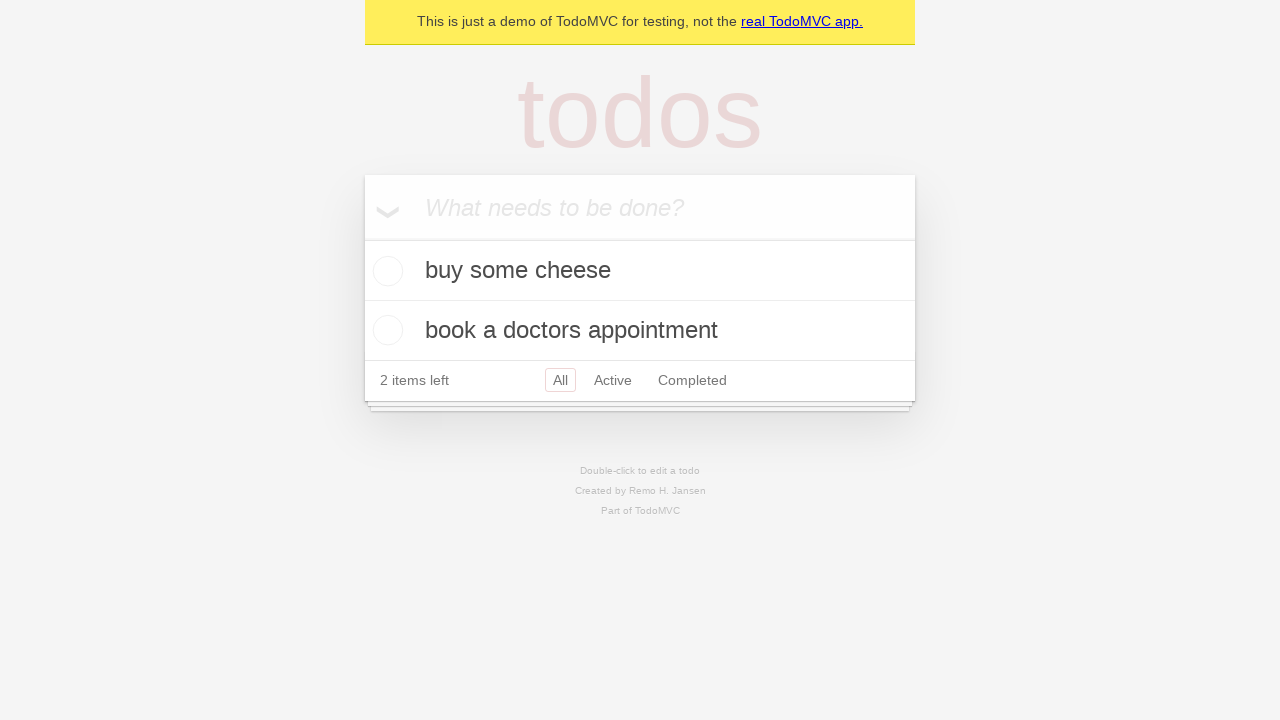

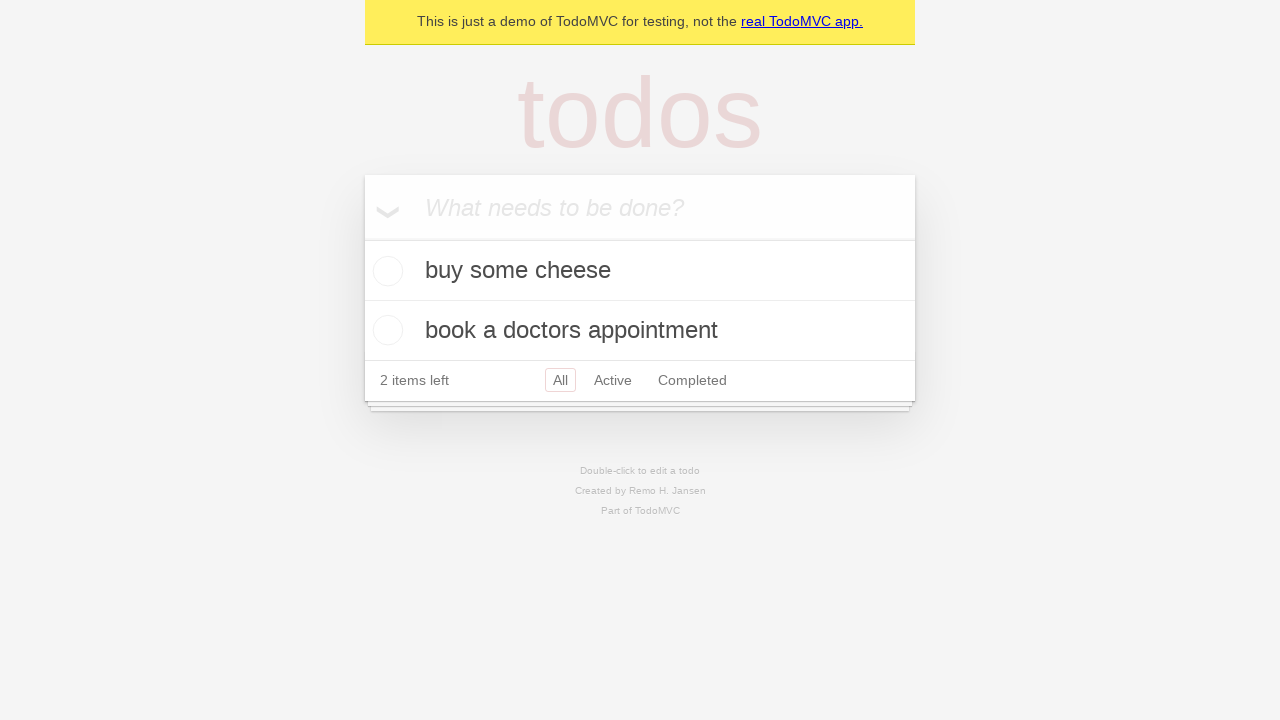